Tests element focus state by clicking the Get Started button

Starting URL: https://webdriver.io/

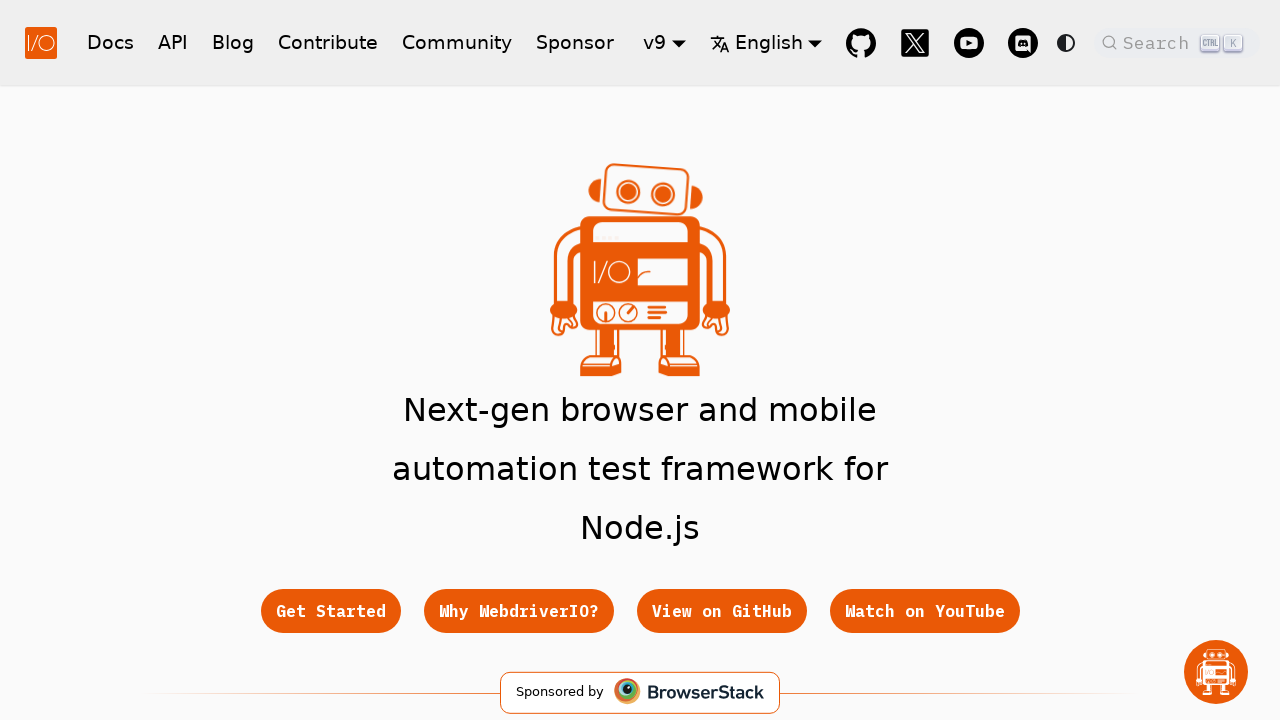

Clicked the Get Started button at (330, 611) on .button[href="/docs/gettingstarted"]
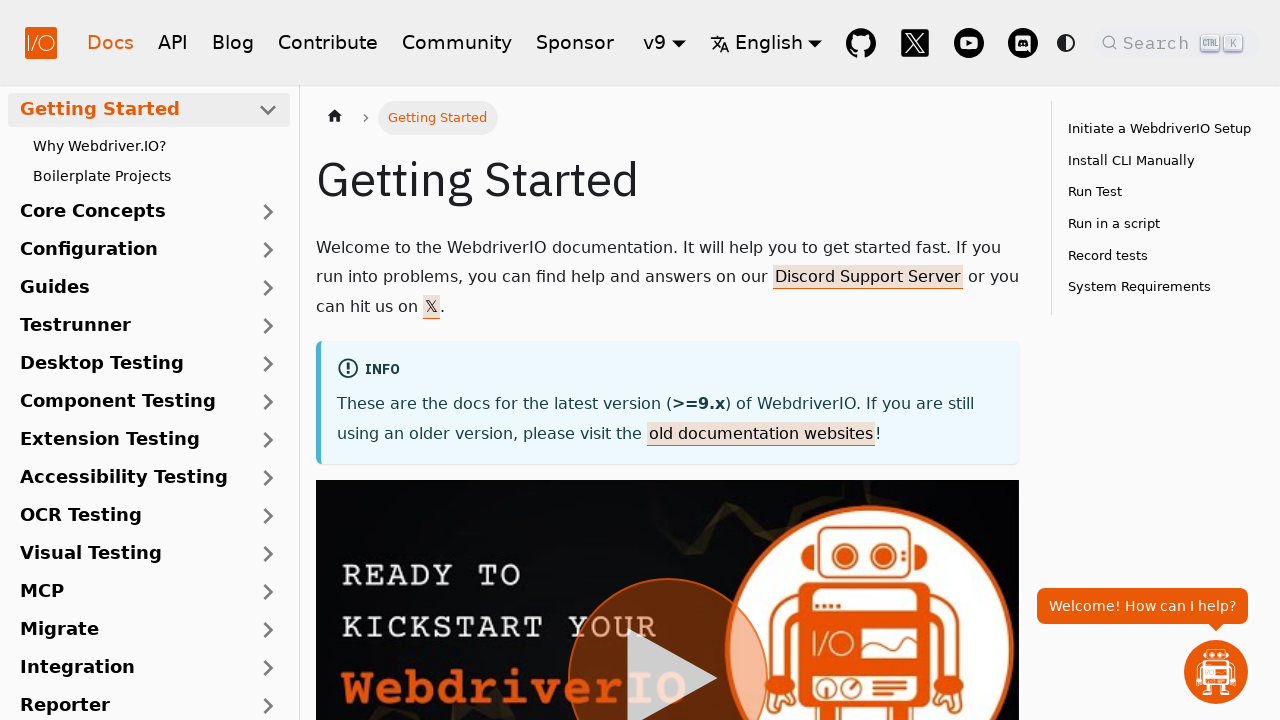

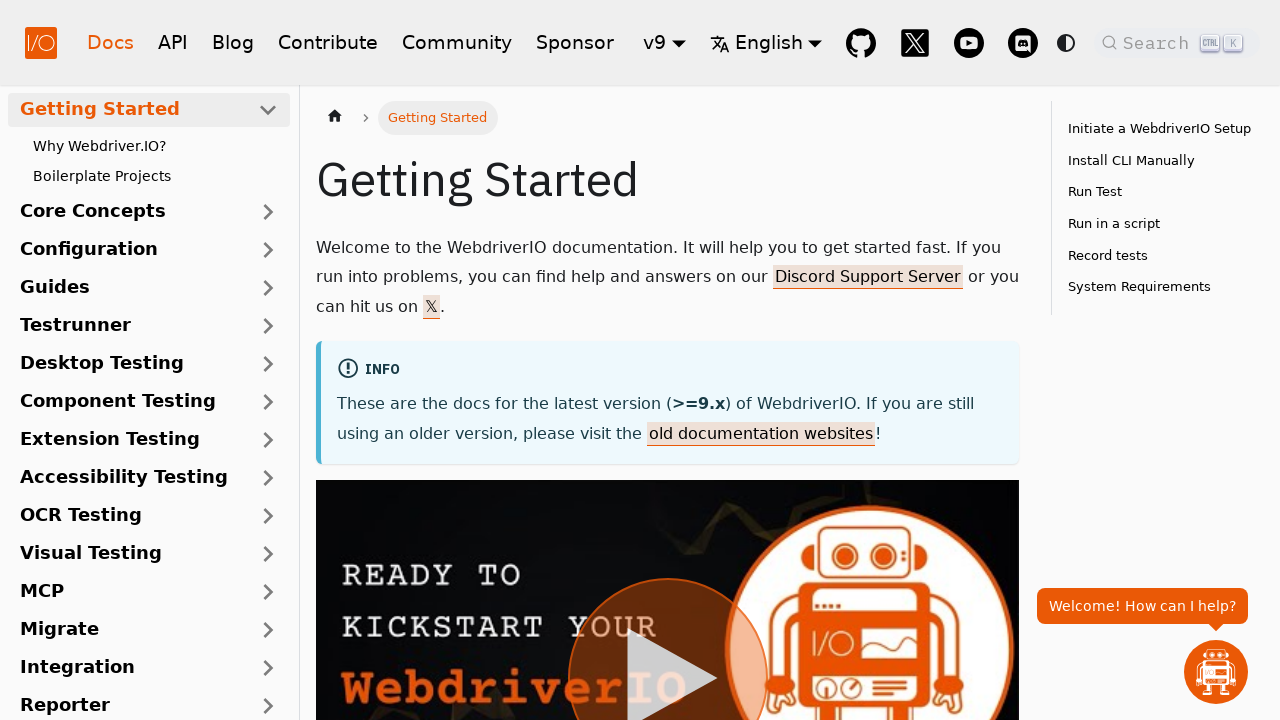